Navigates to the Selenium official website and waits for the page to load completely.

Starting URL: https://www.selenium.dev

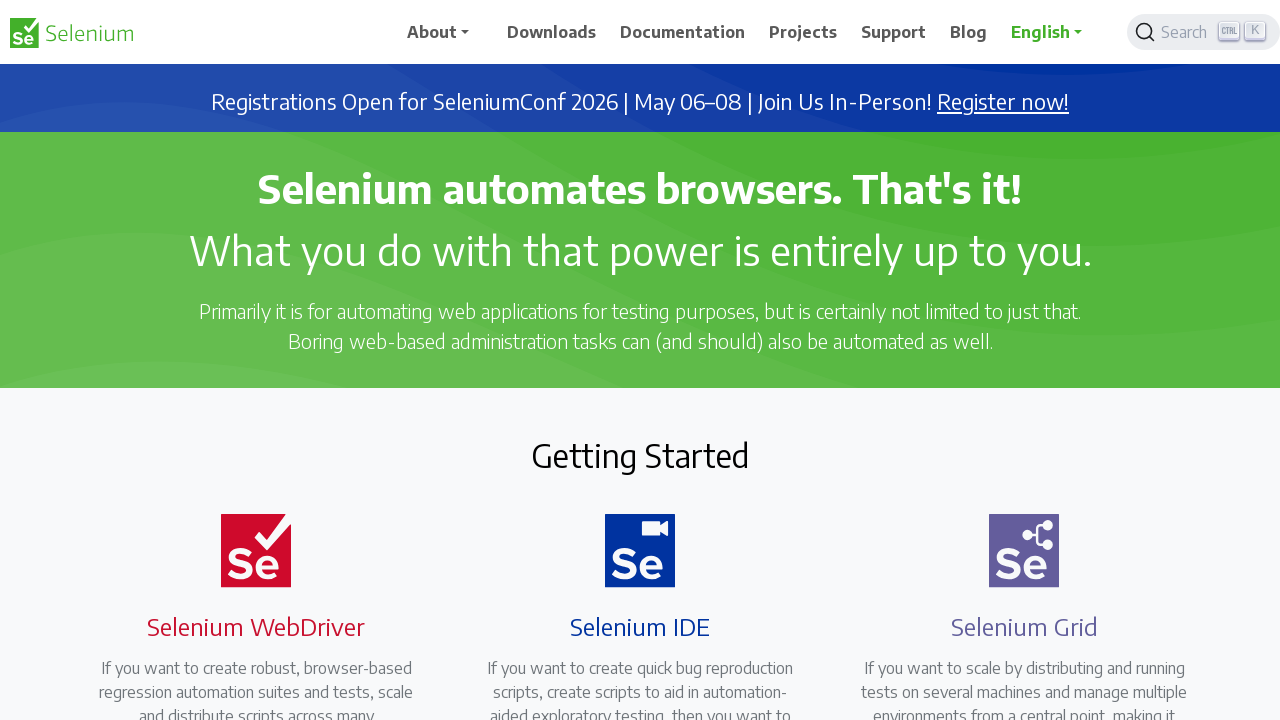

Set viewport size to 1920x1080
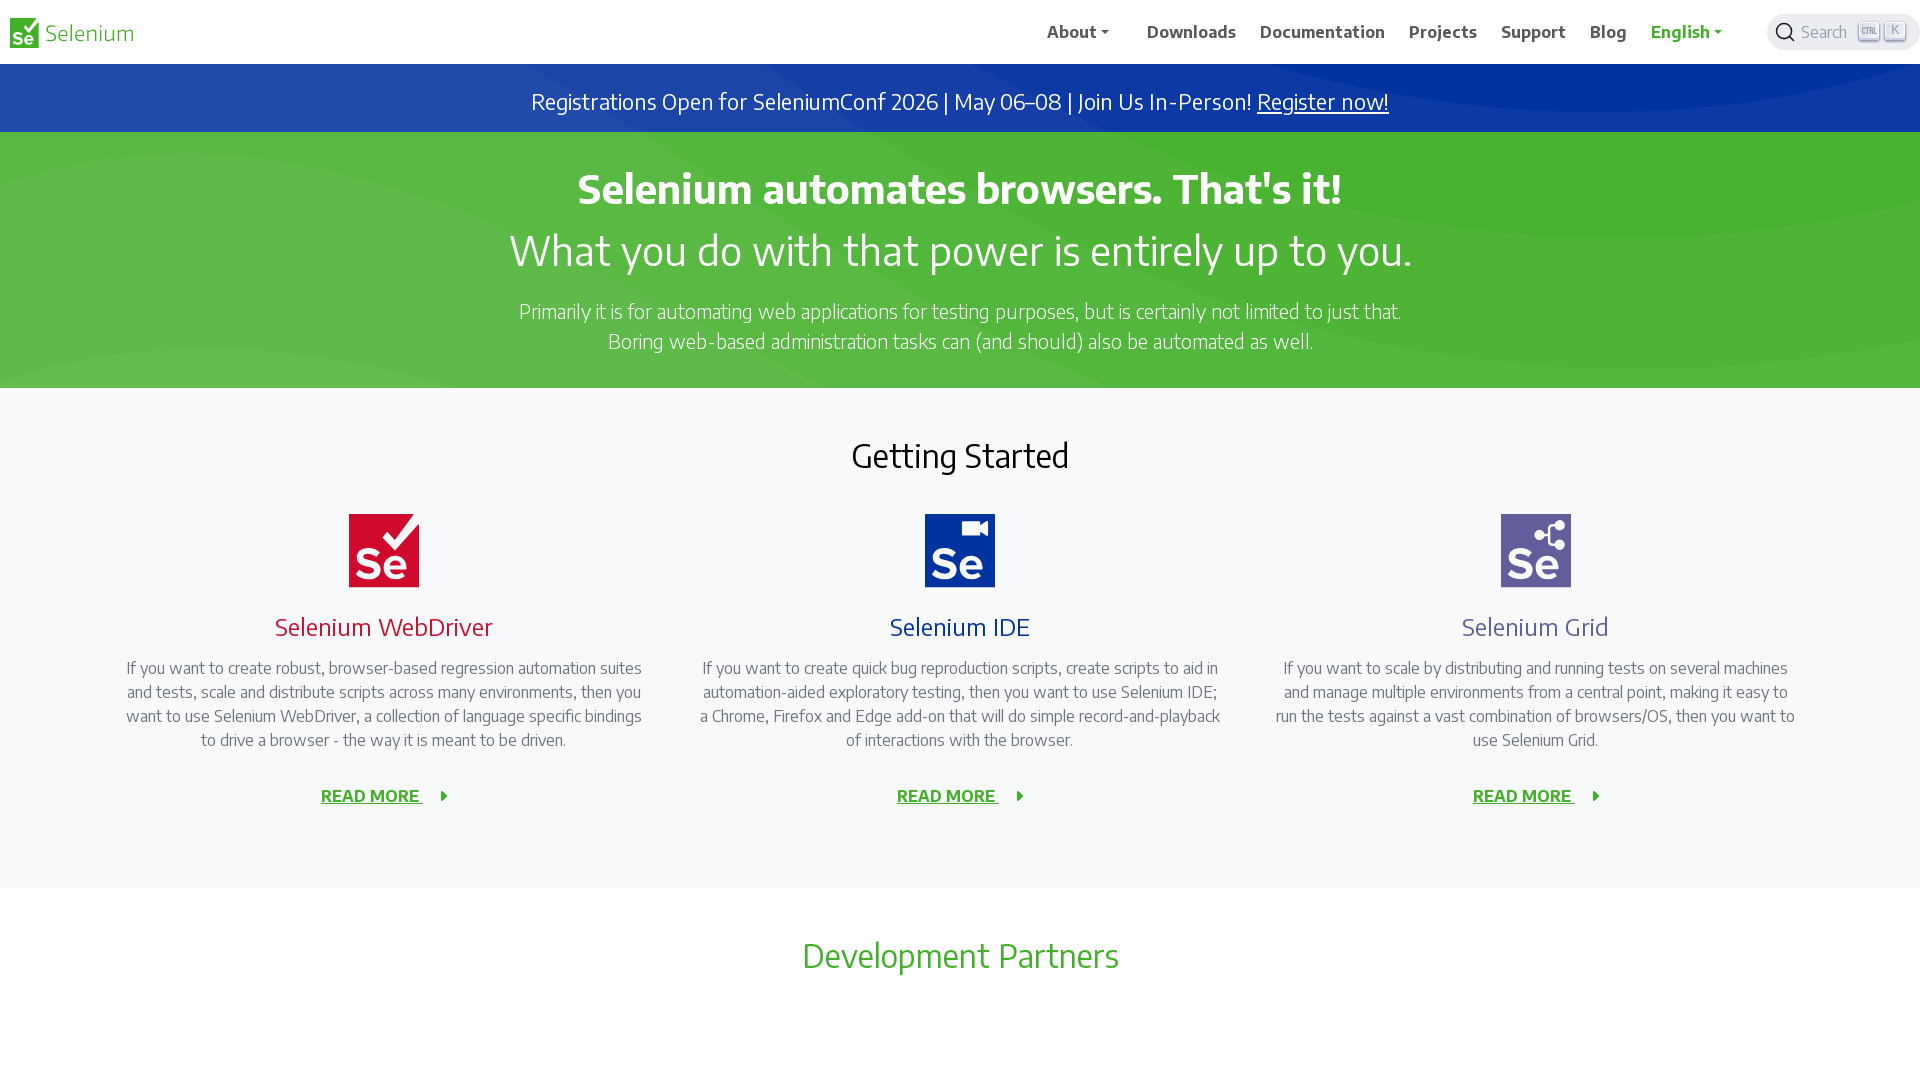

Waited for page DOM to be fully loaded
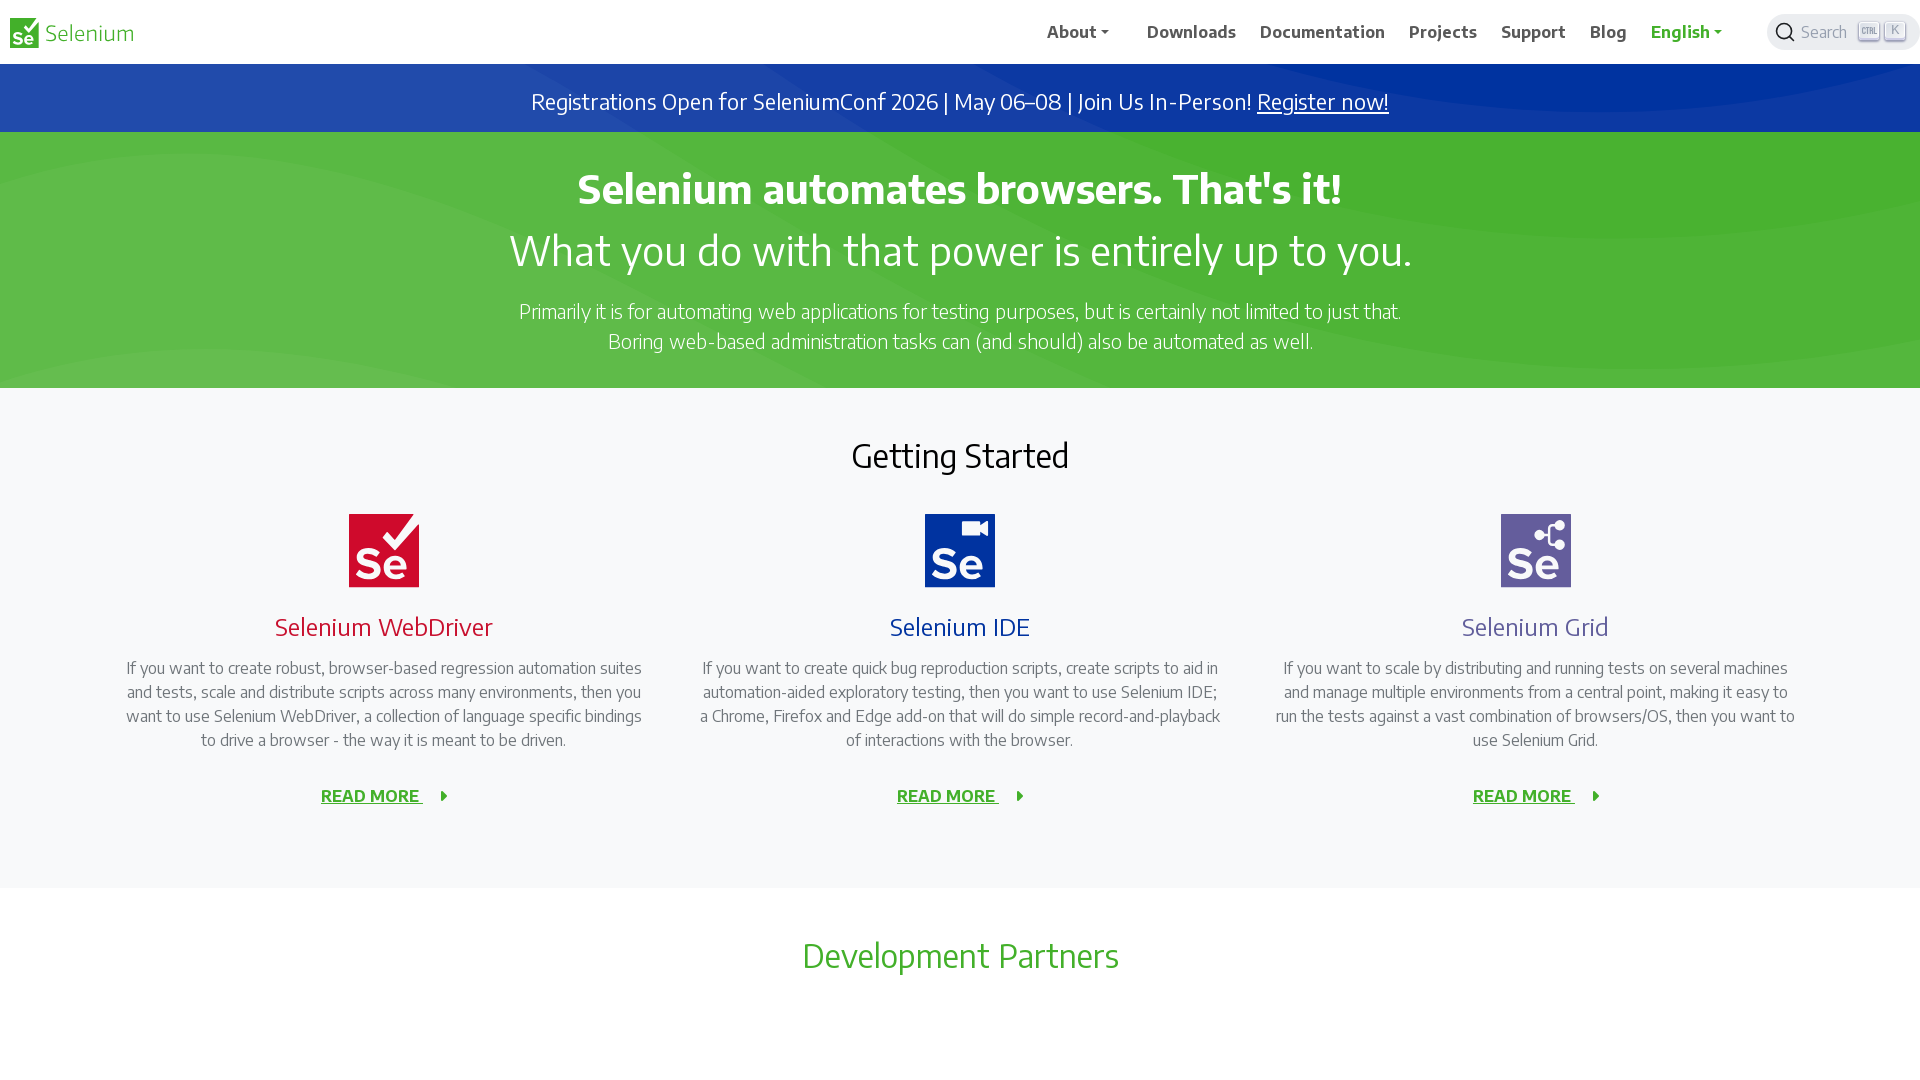

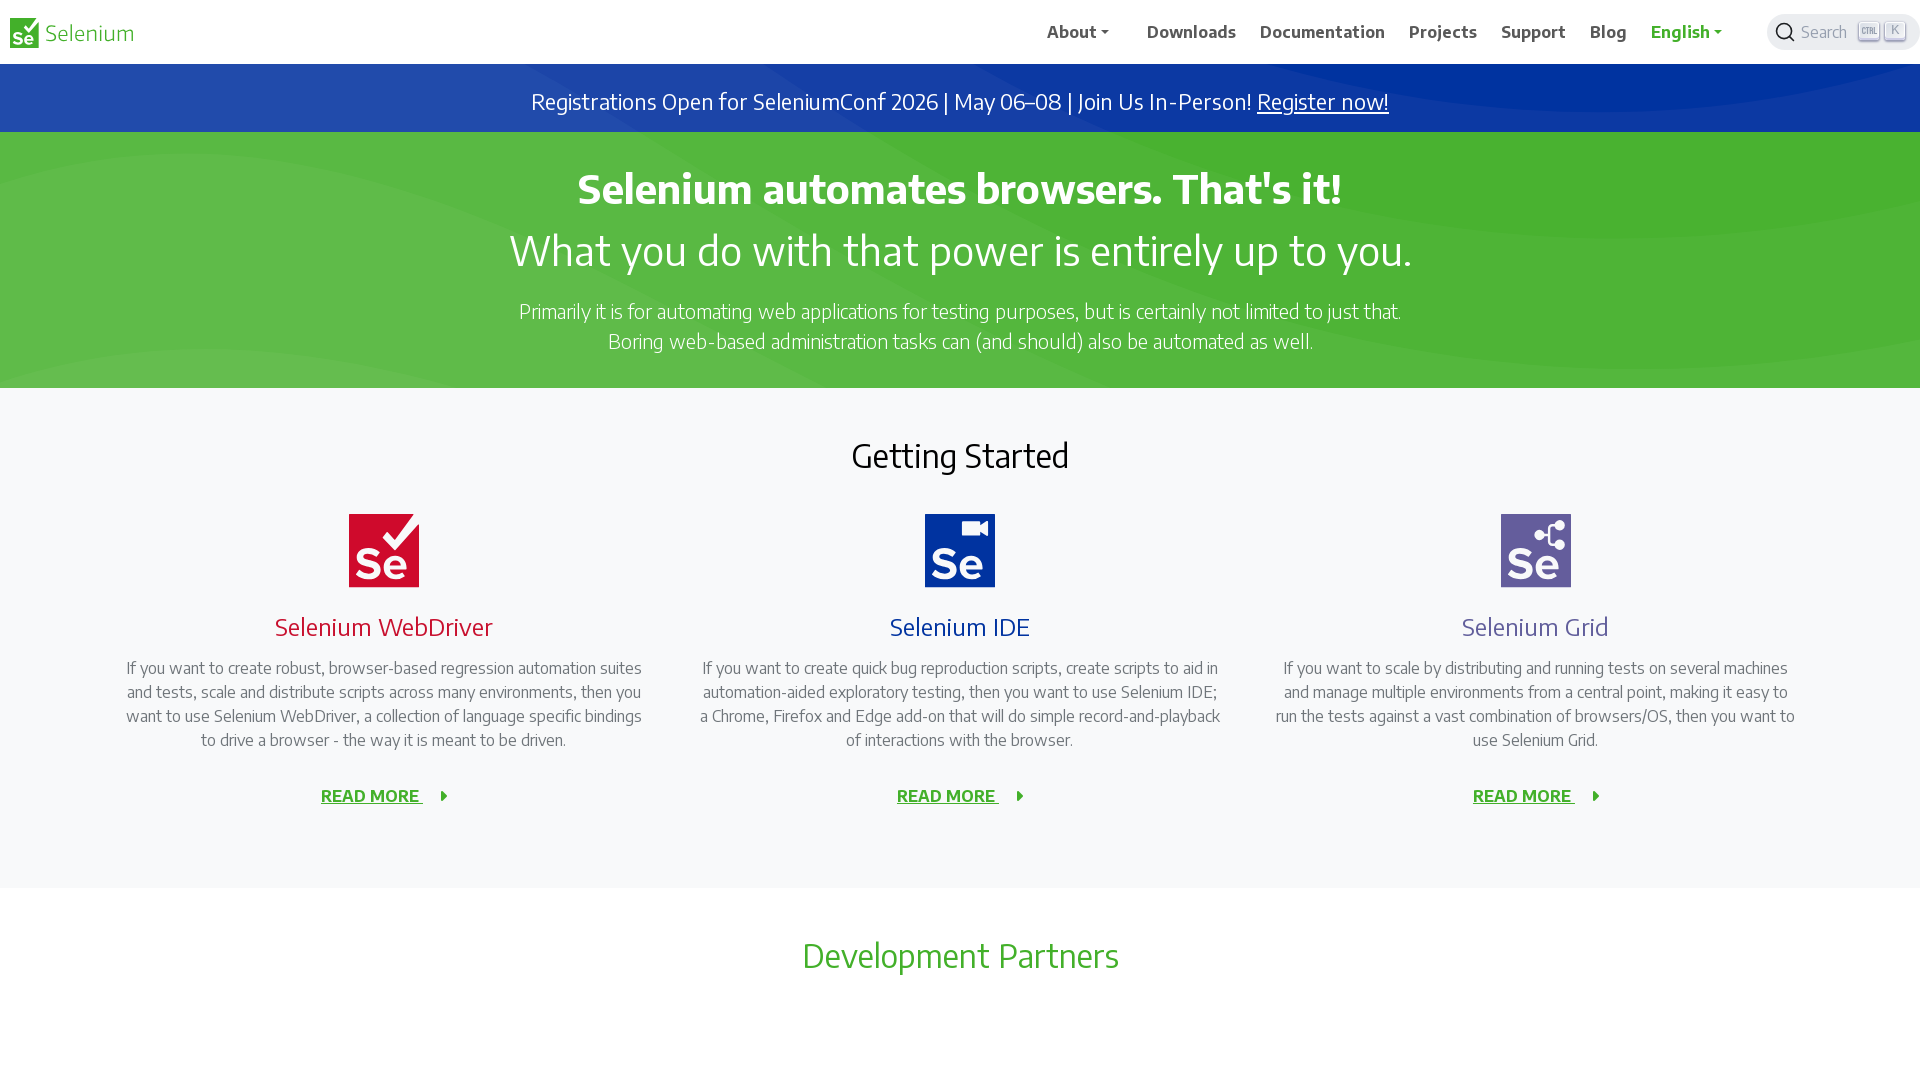